Verifies the main heading text on the demo page

Starting URL: https://seleniumbase.io/demo_page

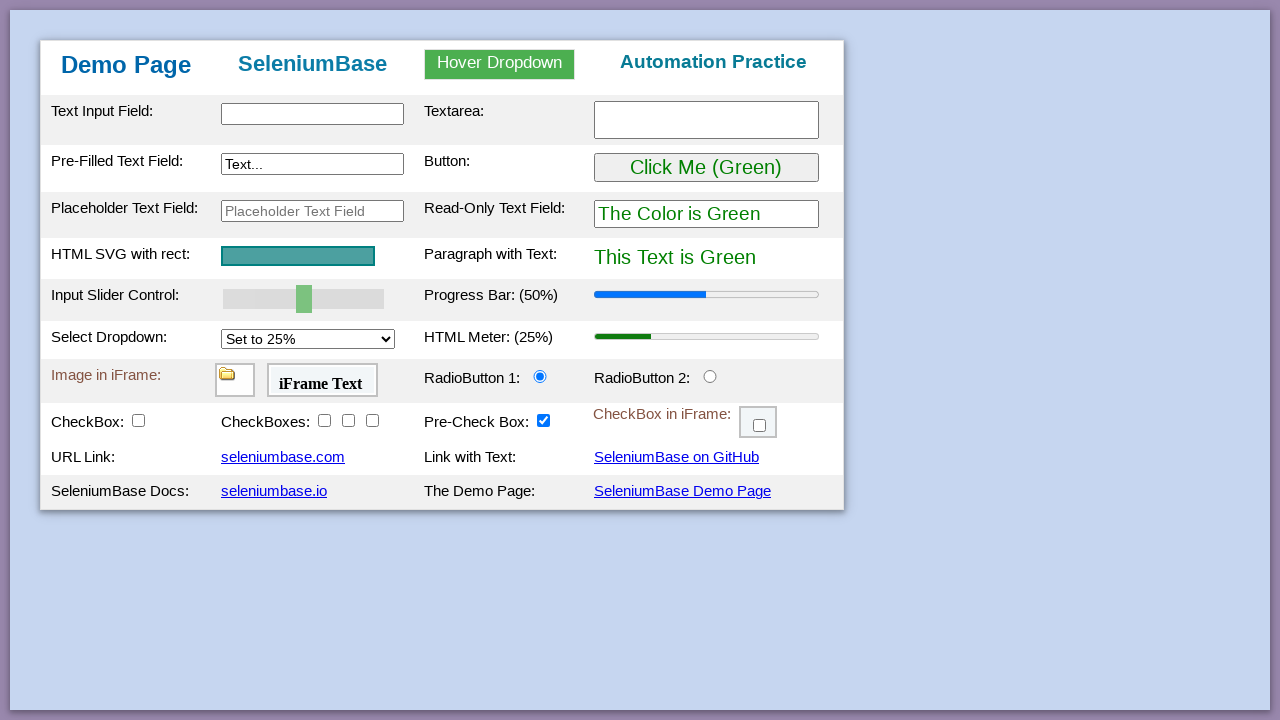

Navigated to demo page at https://seleniumbase.io/demo_page
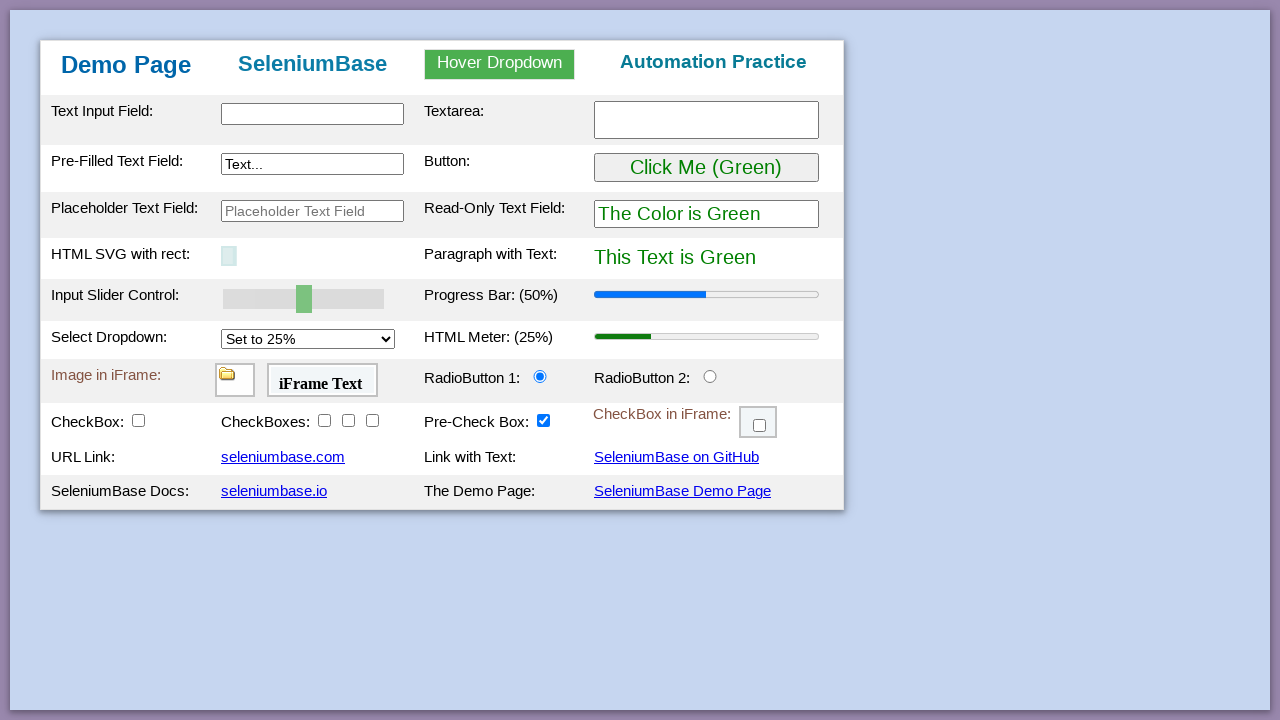

Located main heading element with xpath
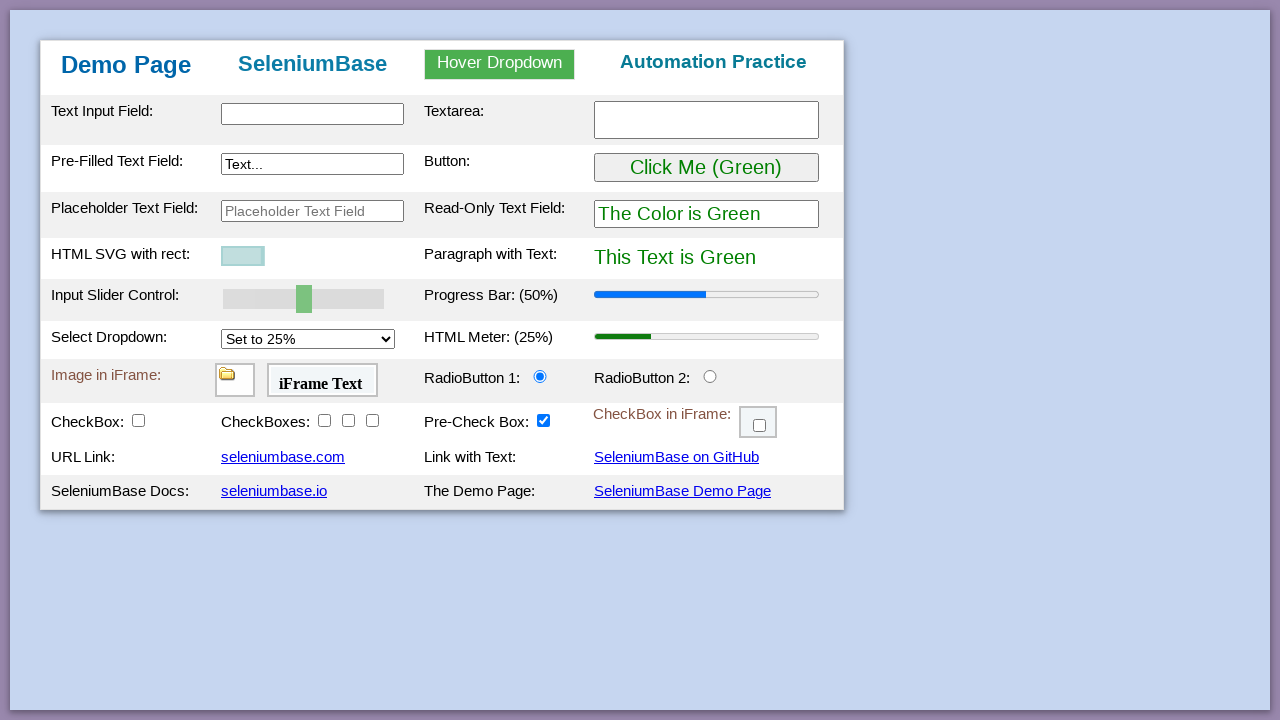

Verified main heading text is 'Demo Page'
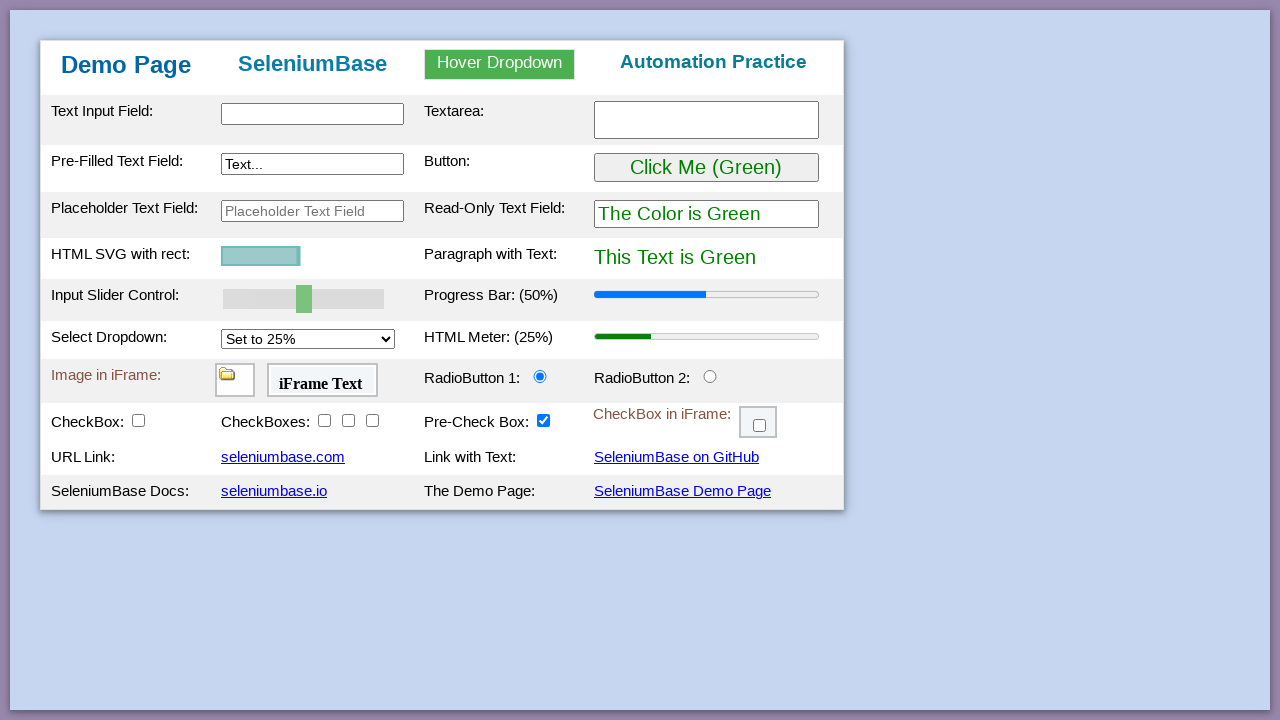

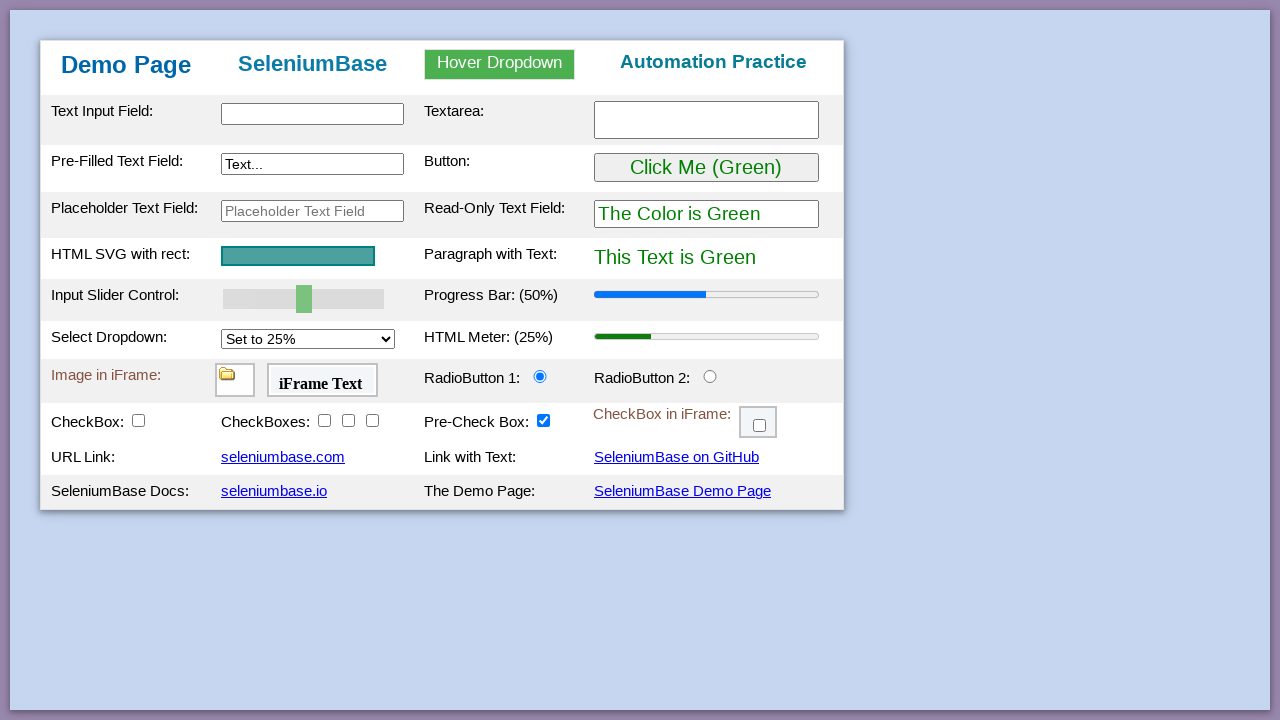